Tests opening a new browser window, navigating to a different page in the new window, and verifying that two windows are open.

Starting URL: https://the-internet.herokuapp.com

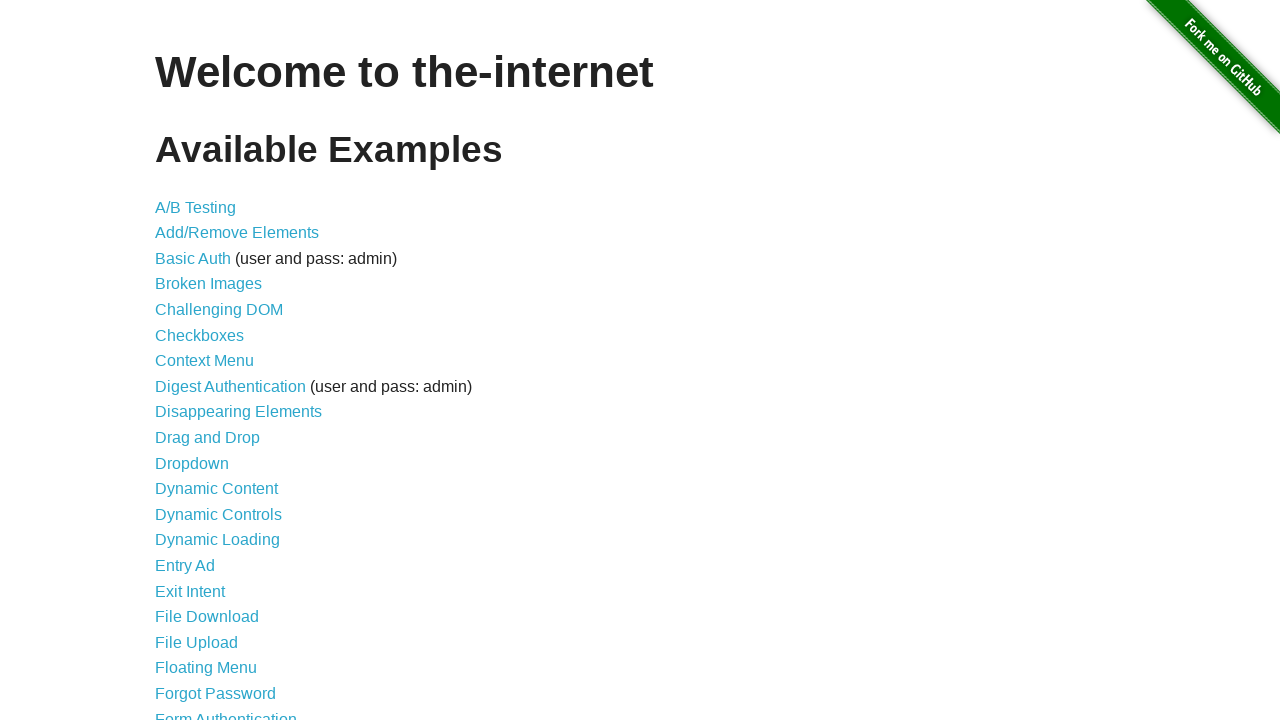

Opened a new browser window
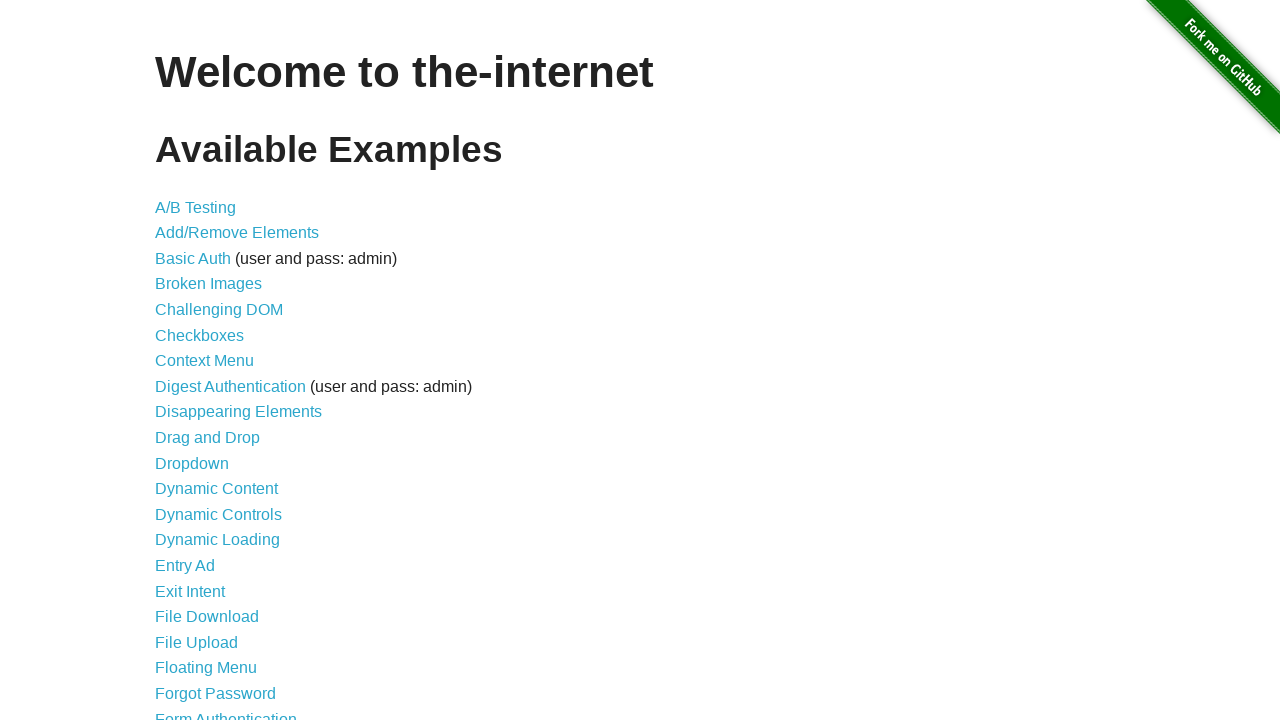

Navigated to typos page in new window
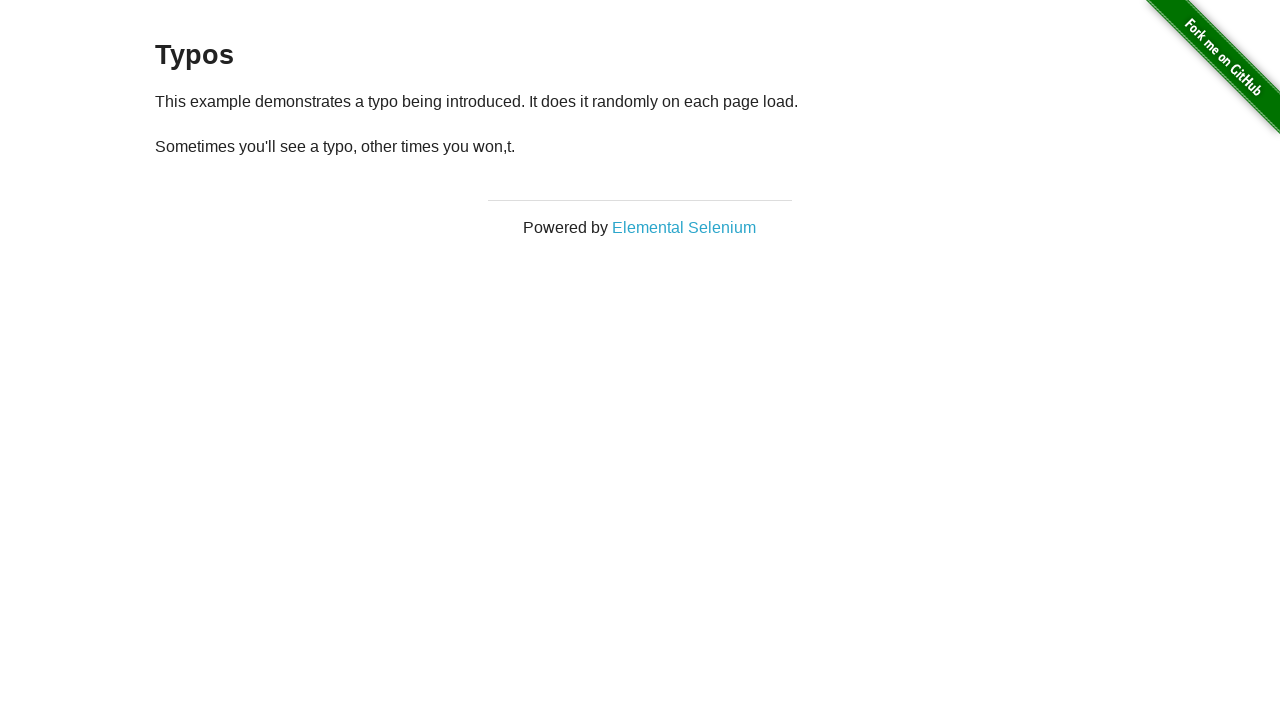

Verified that 2 windows are open
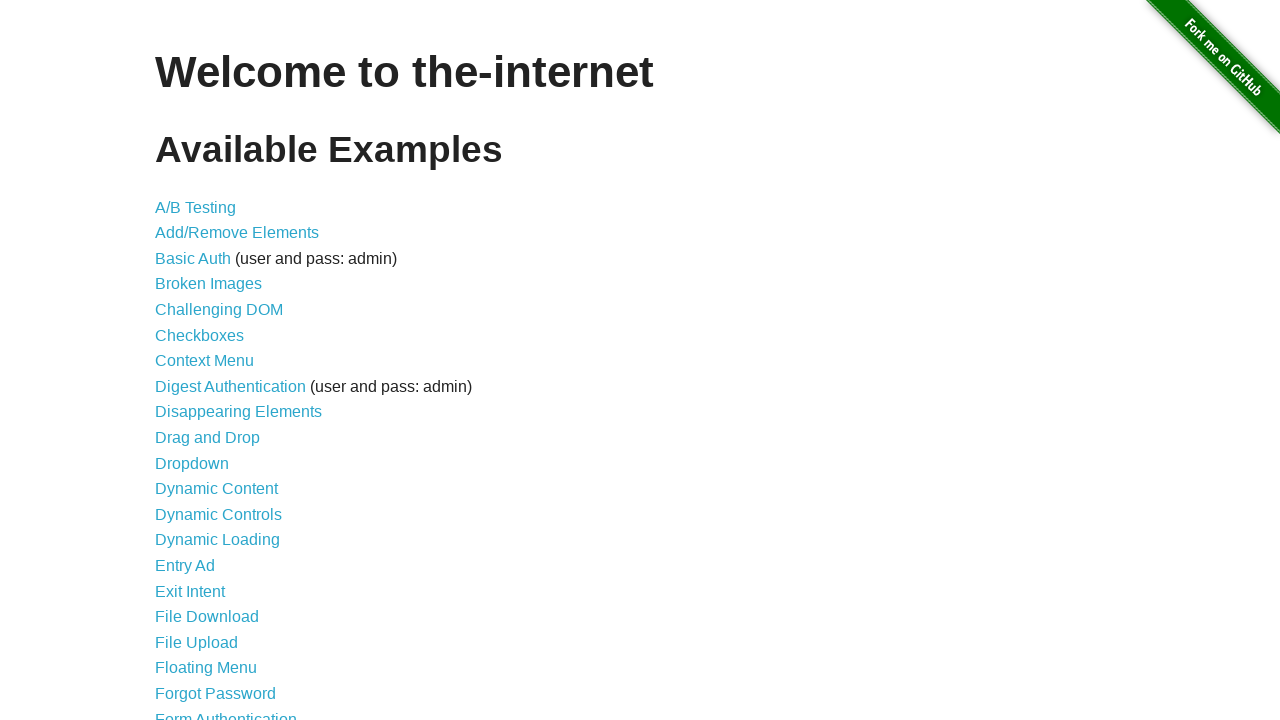

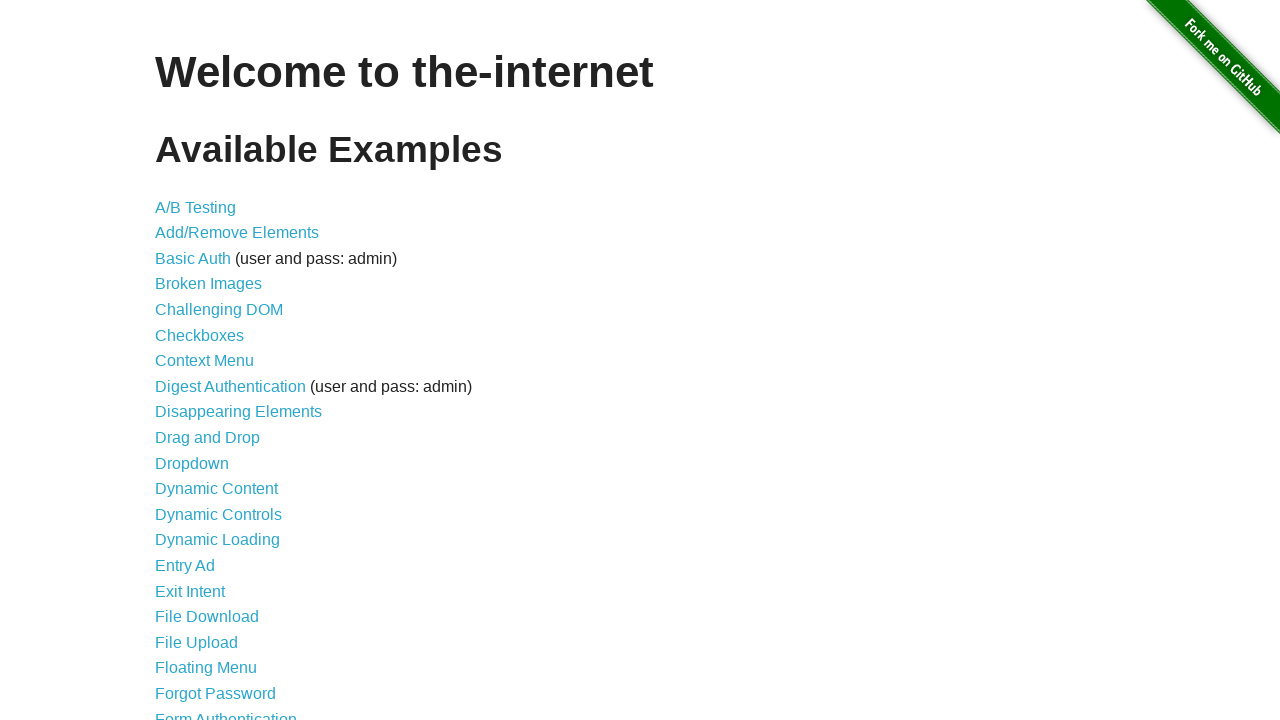